Tests JavaScript prompt alert handling by clicking a button to trigger a JS prompt, entering text into the prompt, and dismissing it with the Cancel button

Starting URL: https://the-internet.herokuapp.com/javascript_alerts

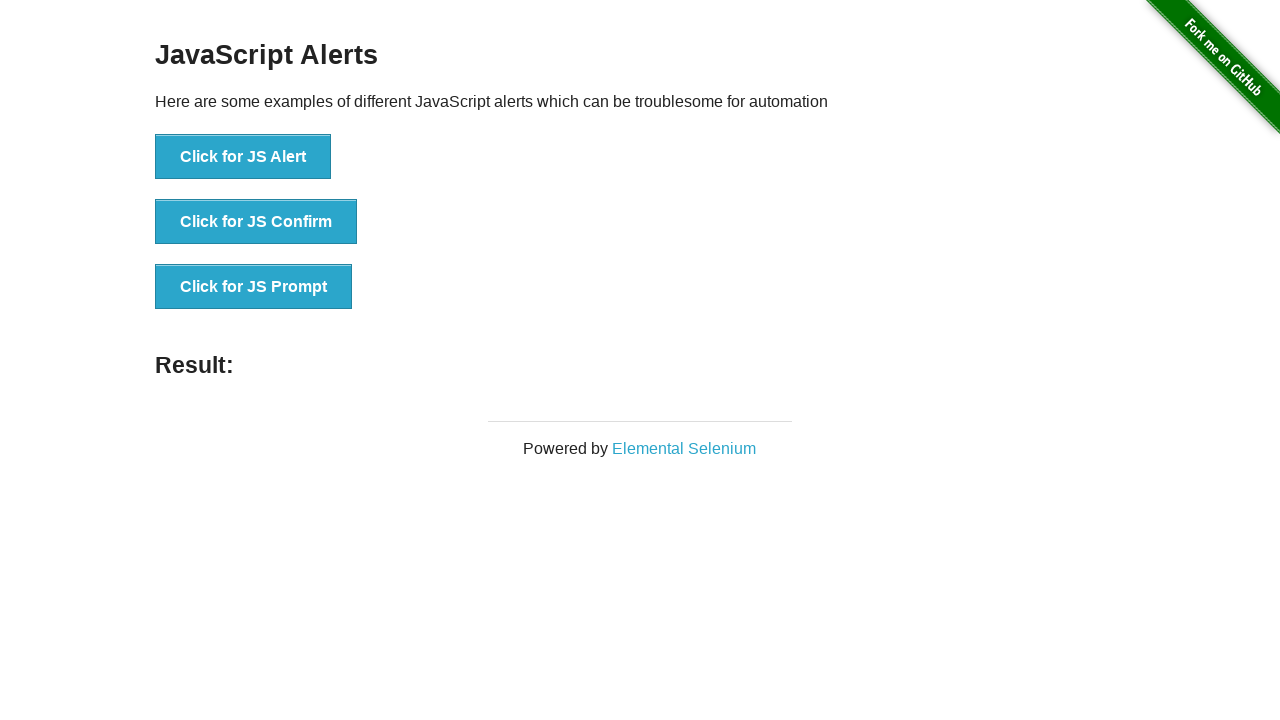

Clicked button to trigger JS Prompt alert at (254, 287) on xpath=//button[normalize-space()='Click for JS Prompt']
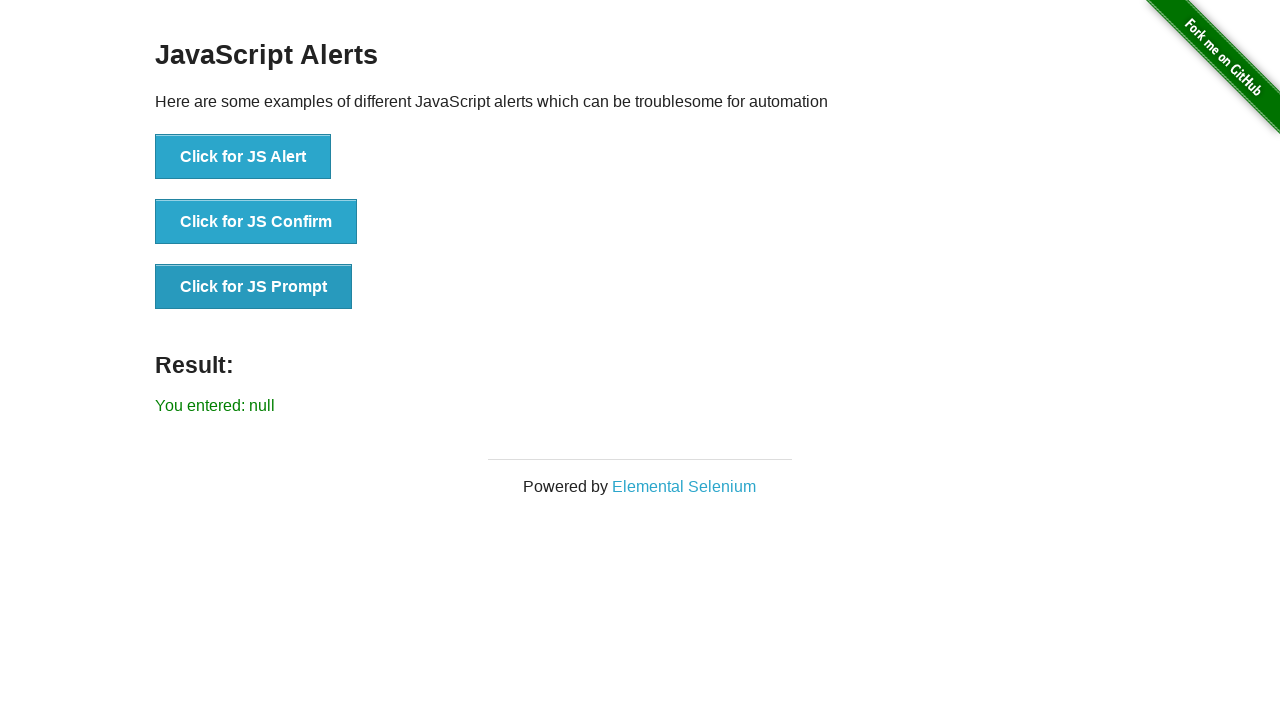

Set up dialog event listener with dismiss handler
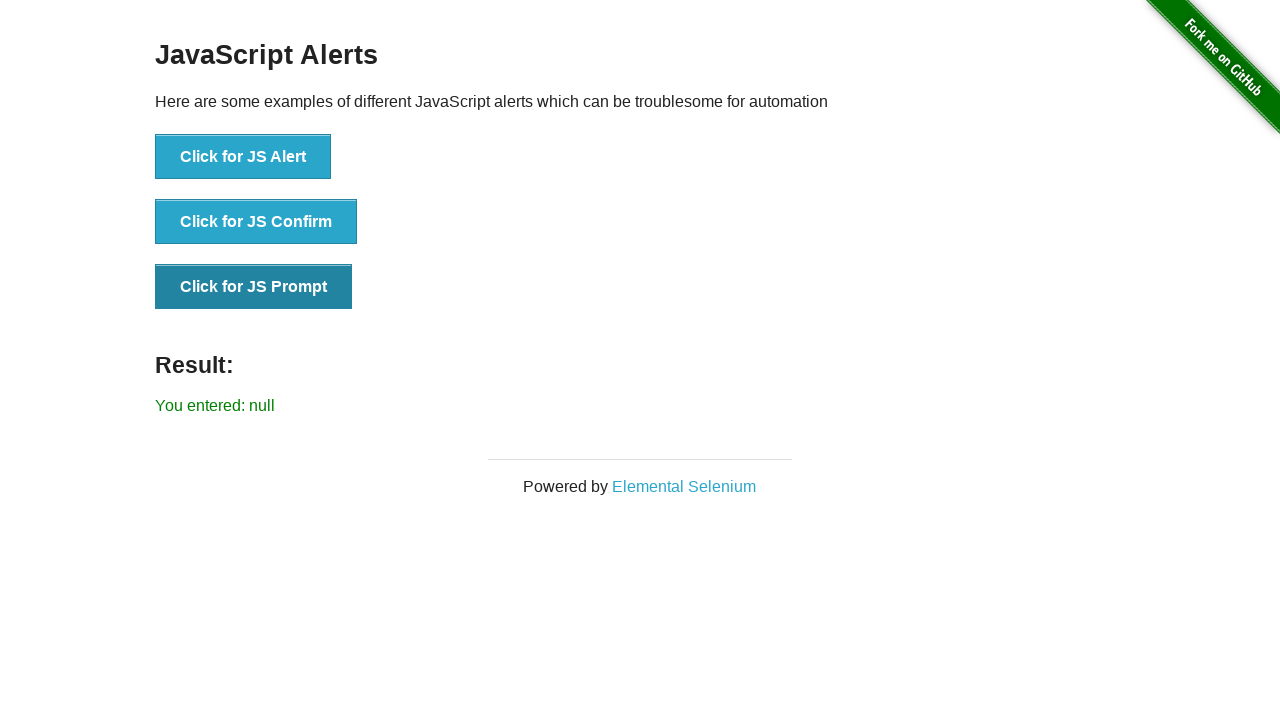

Removed previous dialog event listener
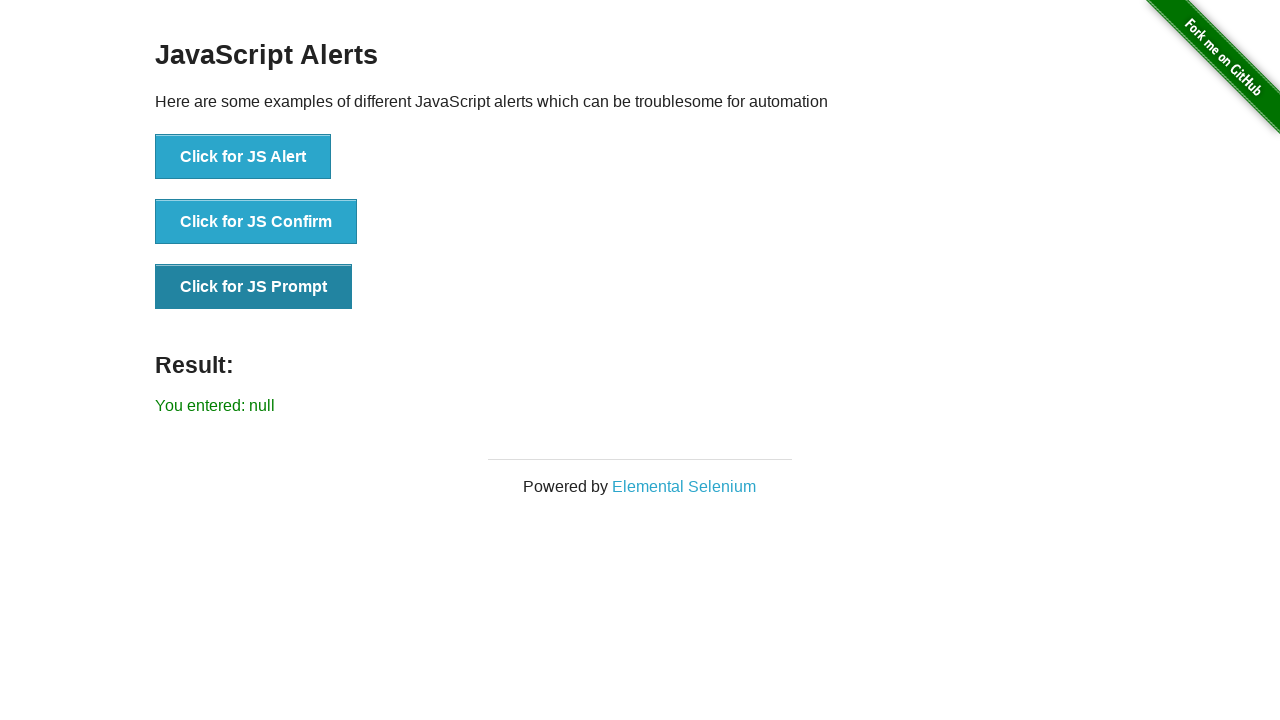

Set up one-time dialog handler to dismiss prompt
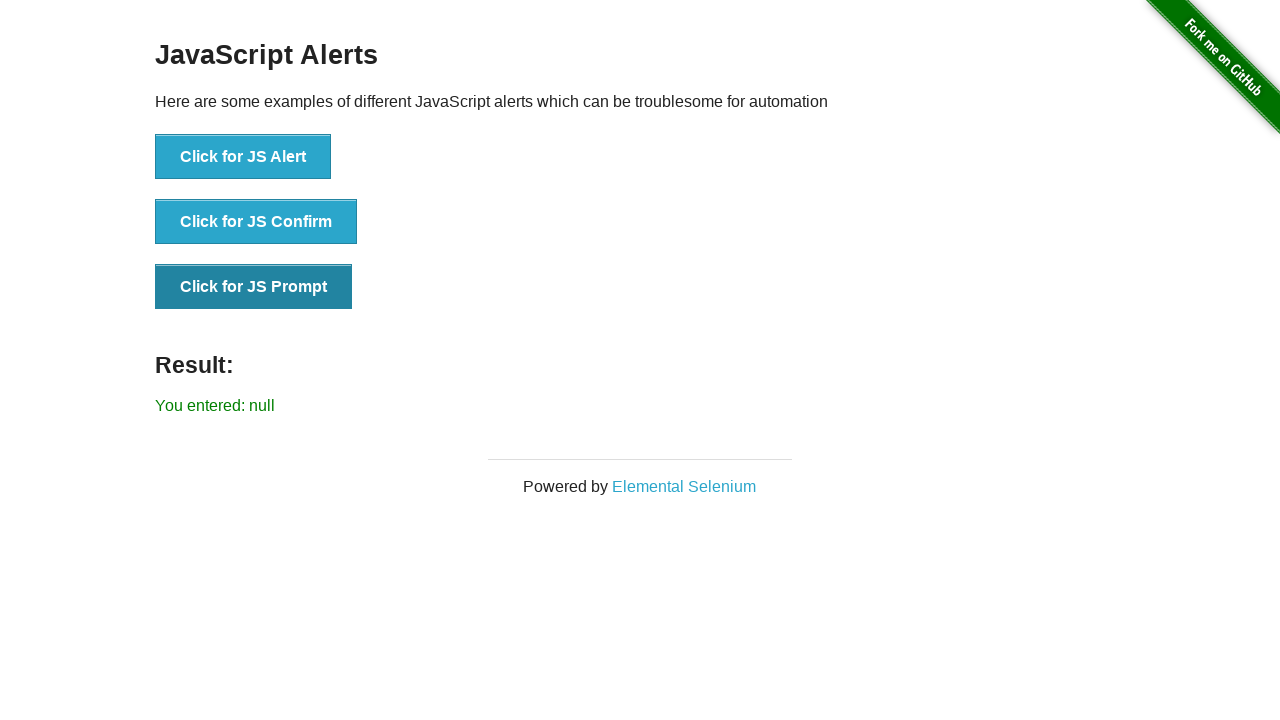

Clicked button to trigger JS Prompt alert at (254, 287) on xpath=//button[normalize-space()='Click for JS Prompt']
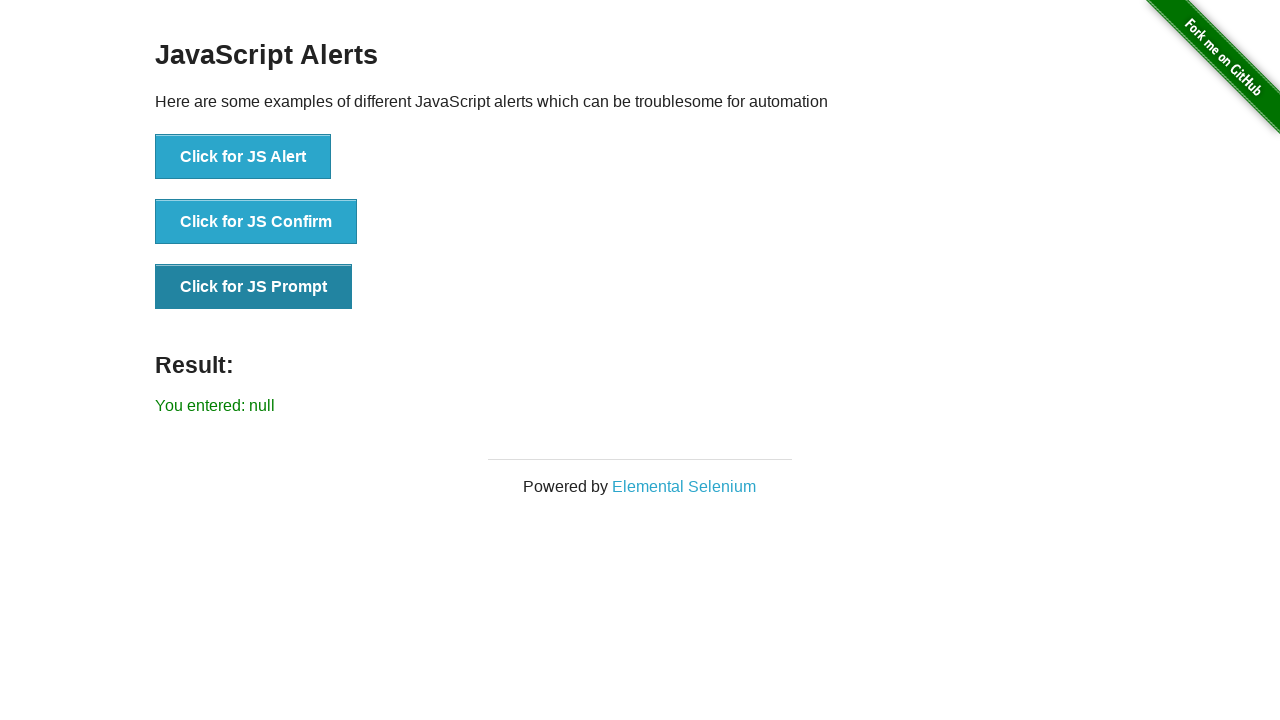

Waited for result element to appear after dismissing prompt
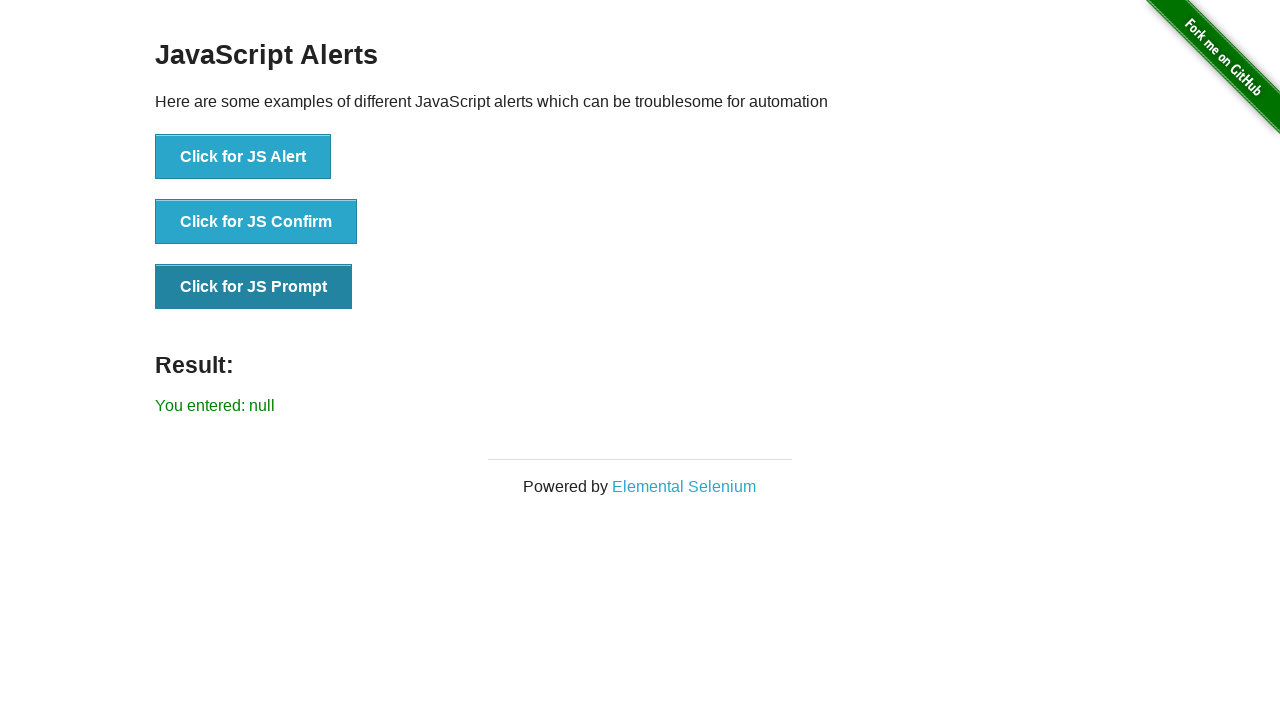

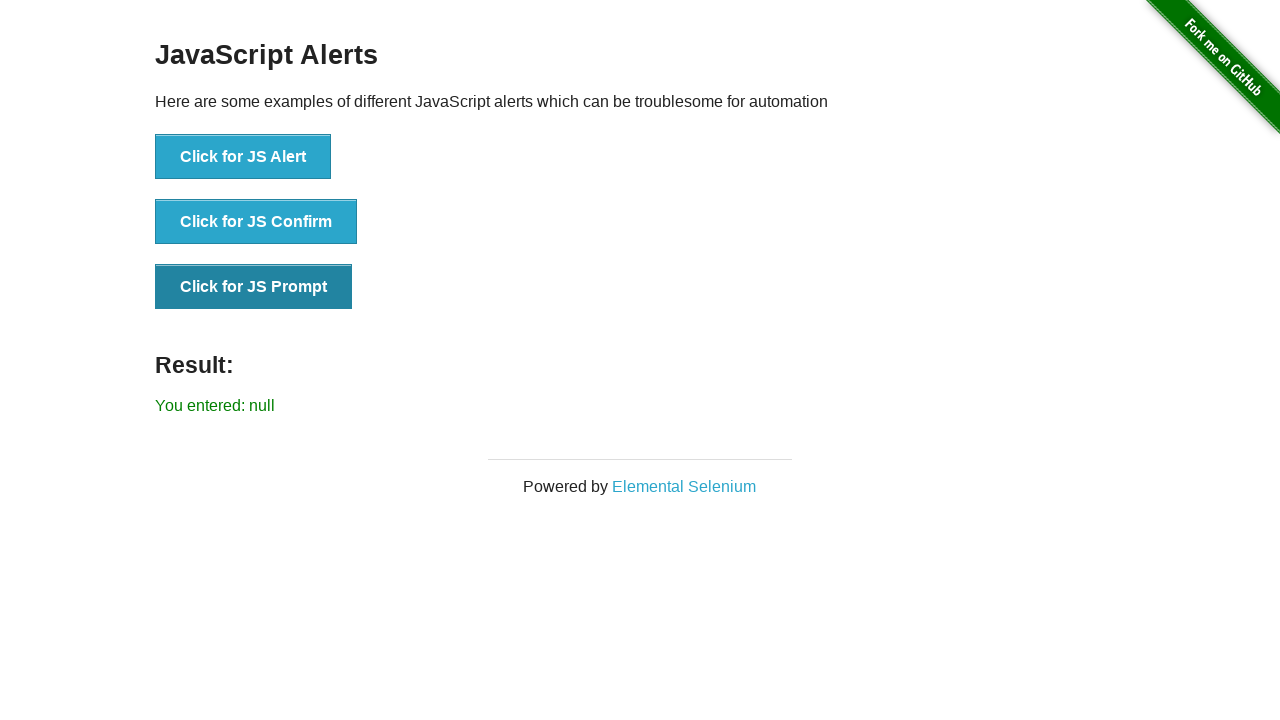